Tests file download functionality by clicking a download button and verifying the download initiates on a demo QA website.

Starting URL: https://demoqa.com/upload-download

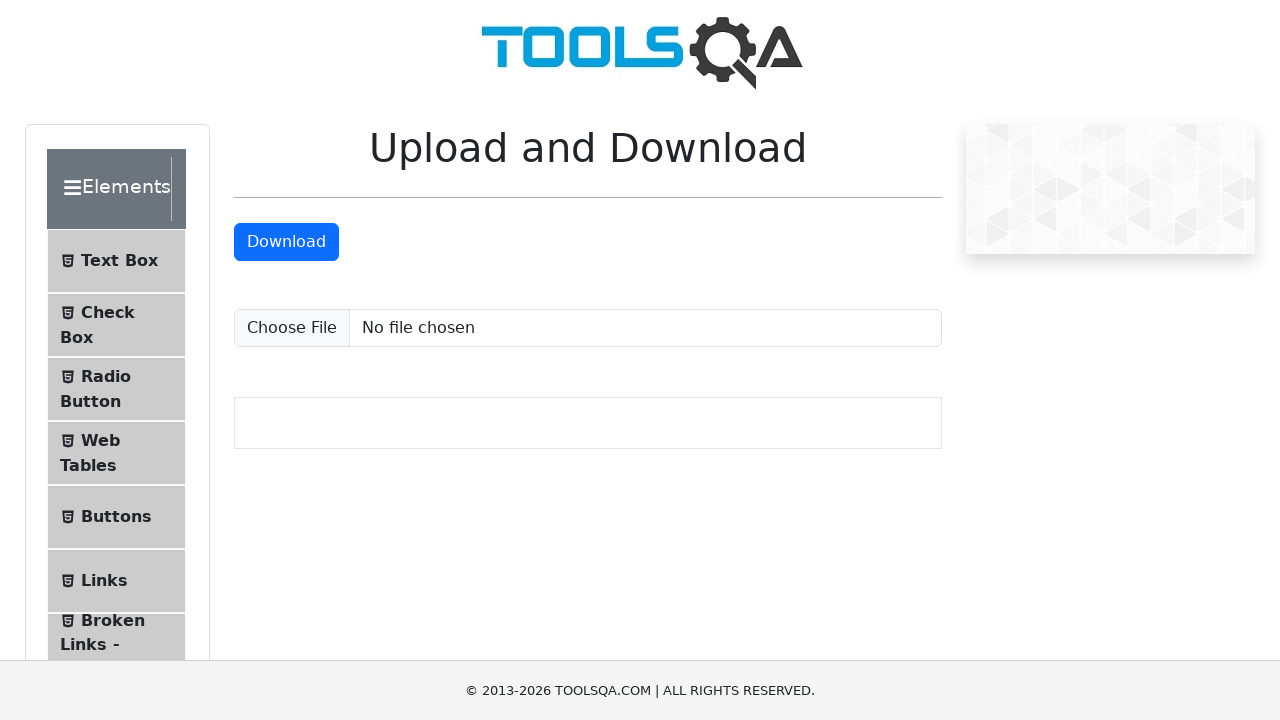

Clicked the download button at (286, 242) on #downloadButton
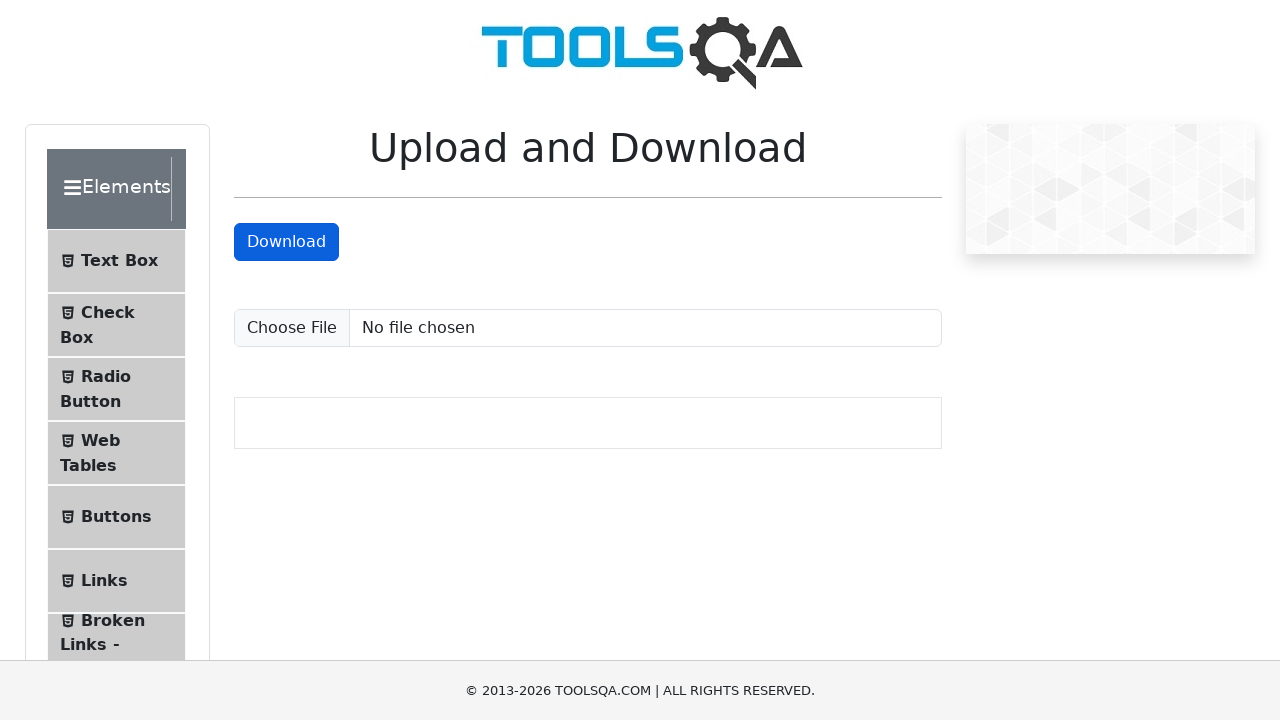

Clicked download button and waited for download to initiate at (286, 242) on #downloadButton
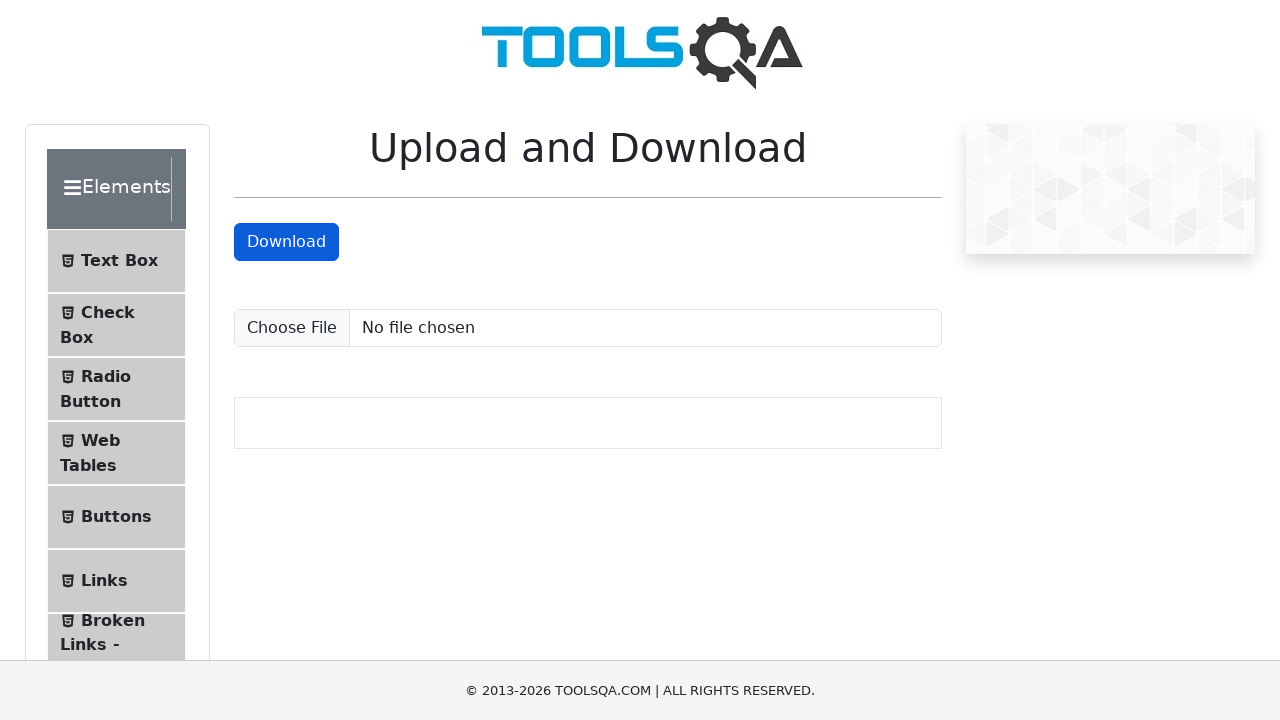

Download initiated and file object retrieved
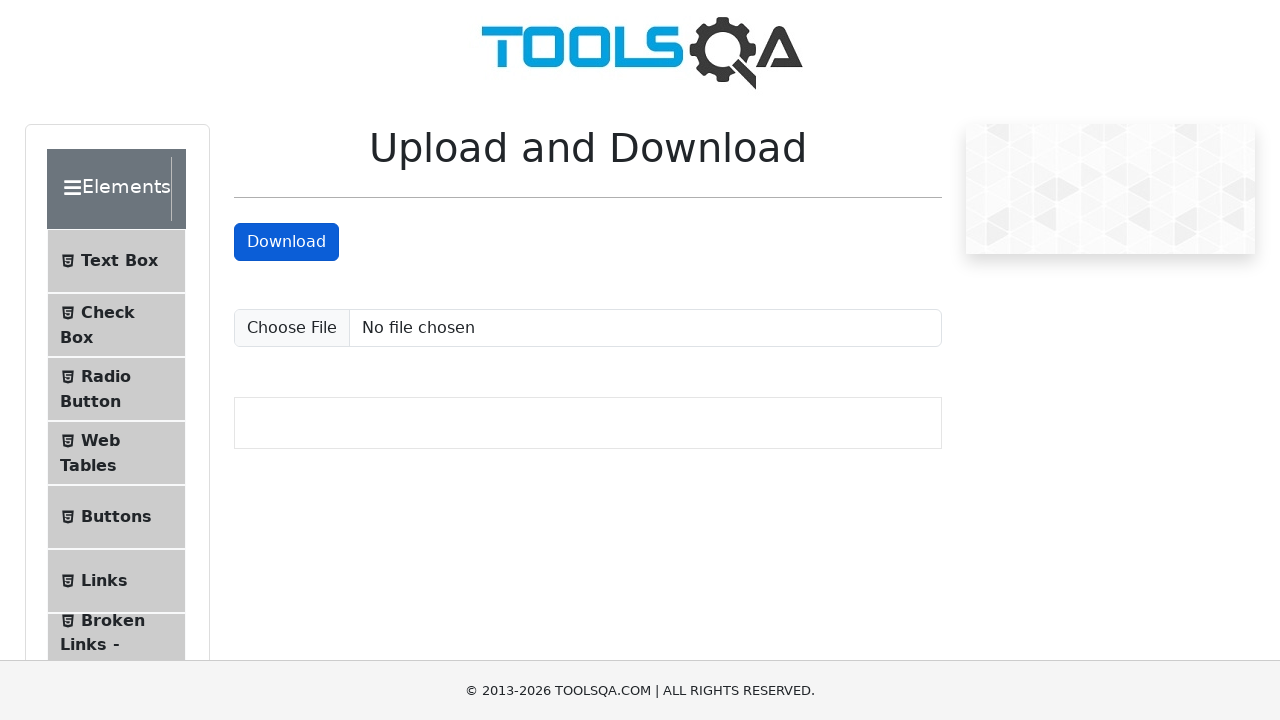

Verified that downloaded file is 'sampleFile.jpeg'
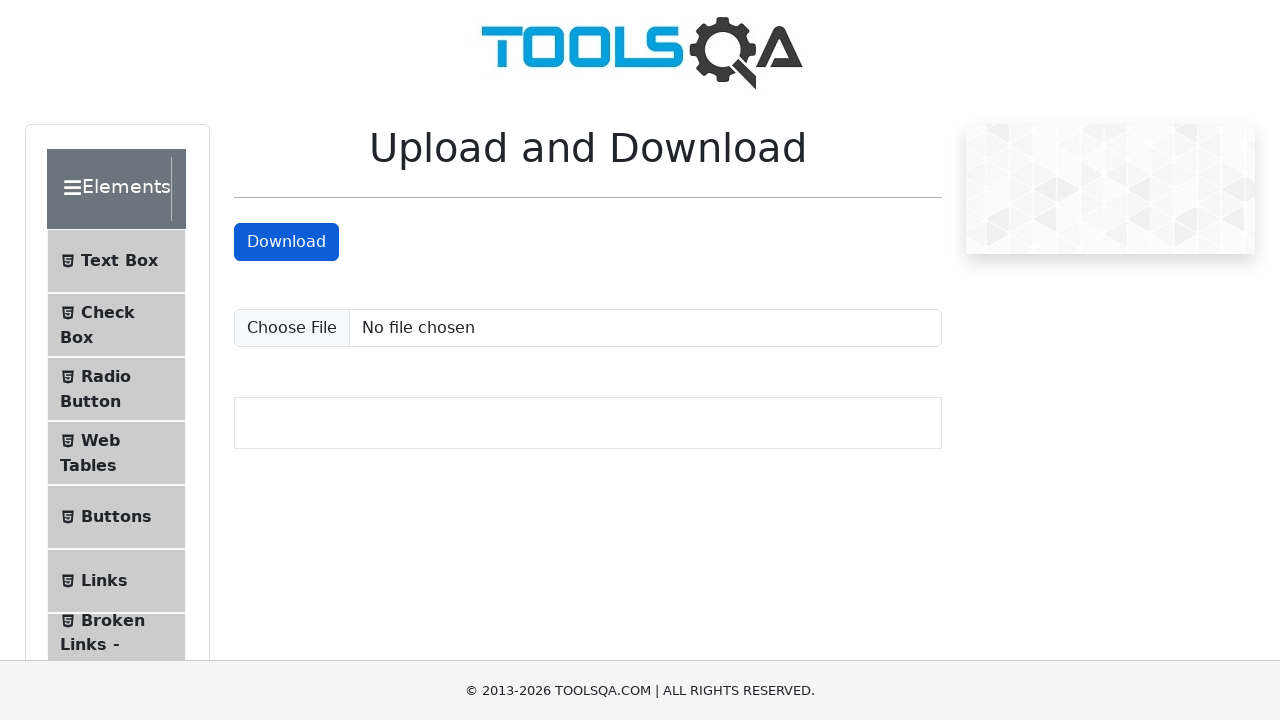

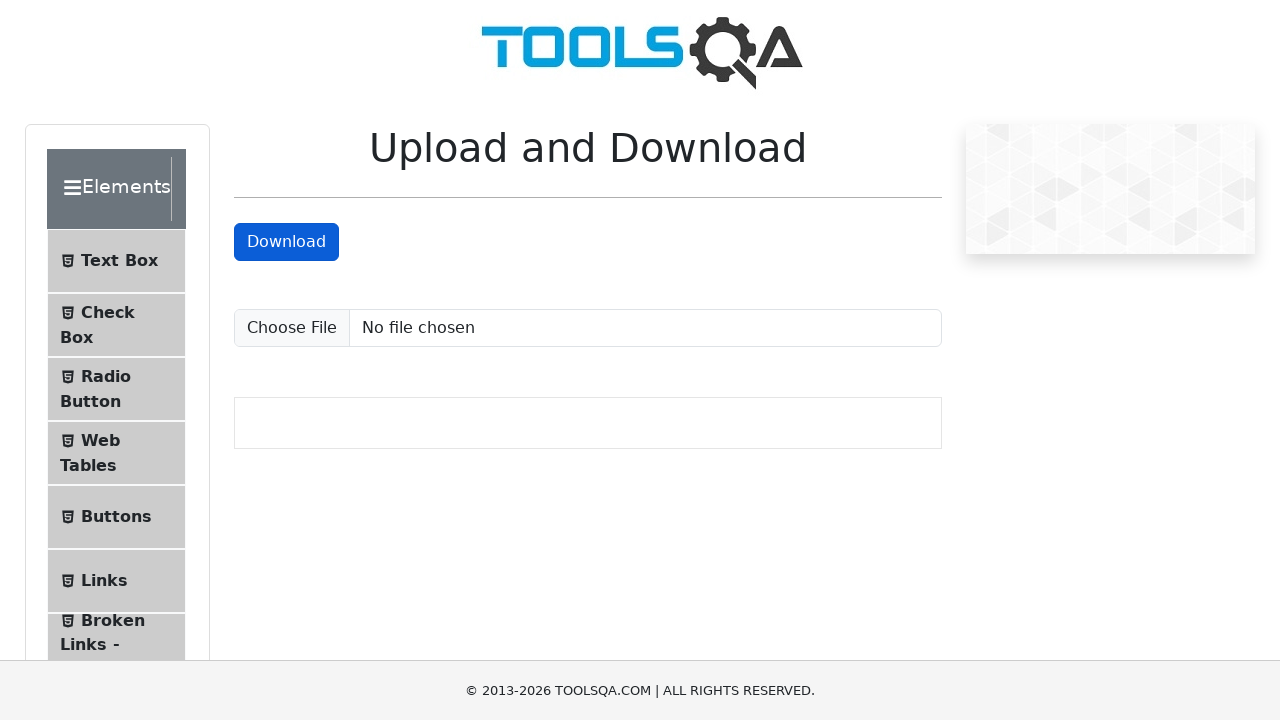